Tests that the complete all checkbox updates its state when individual items are completed or cleared

Starting URL: https://demo.playwright.dev/todomvc

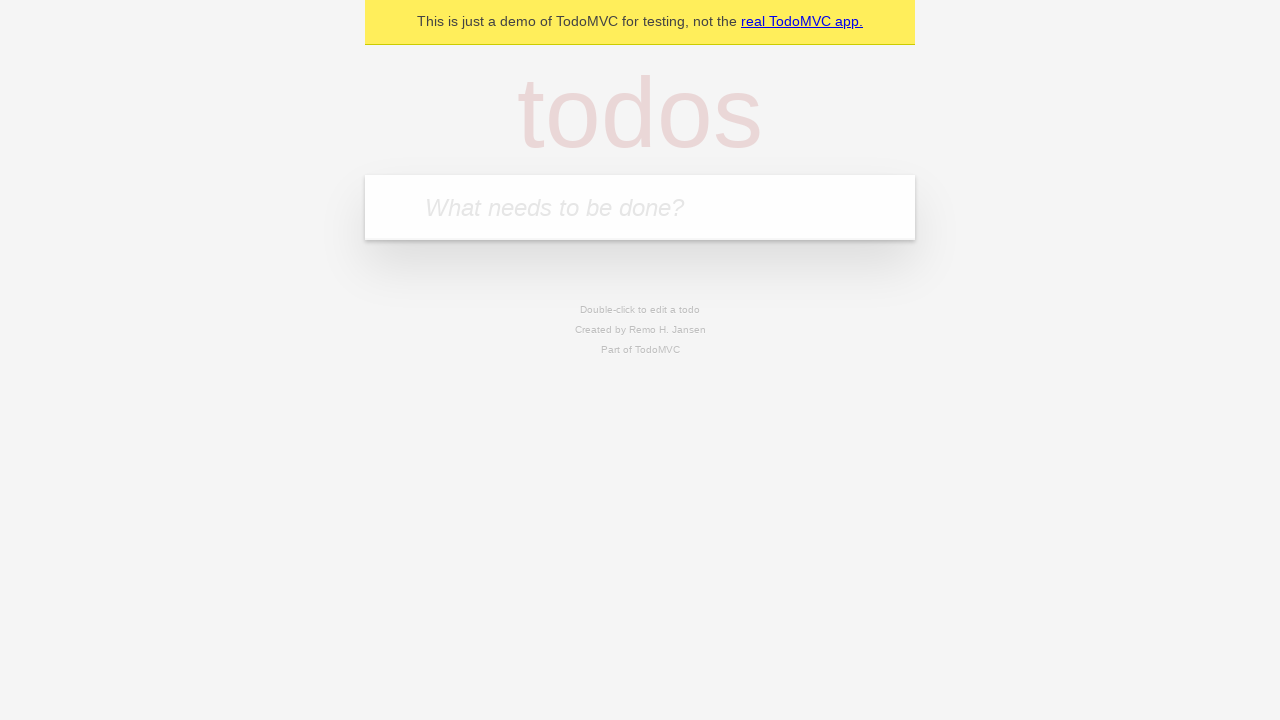

Filled first todo field with 'buy some cheese' on internal:attr=[placeholder="What needs to be done?"i]
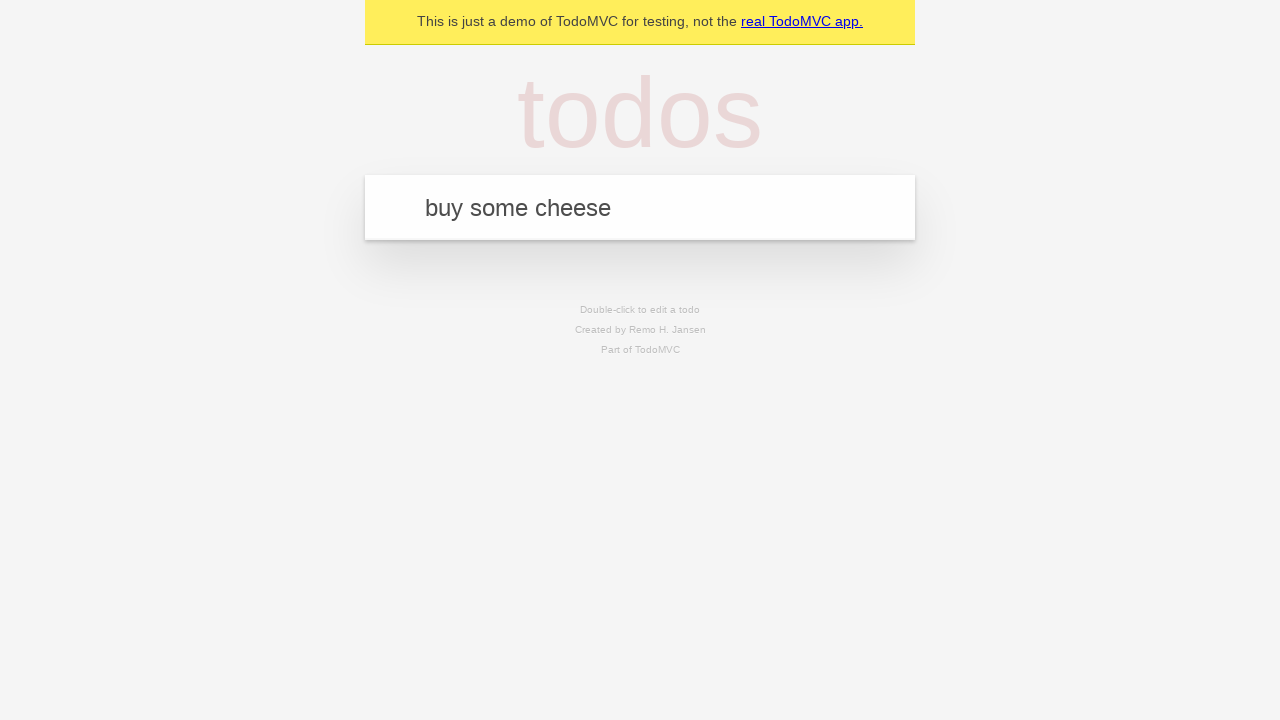

Pressed Enter to add first todo on internal:attr=[placeholder="What needs to be done?"i]
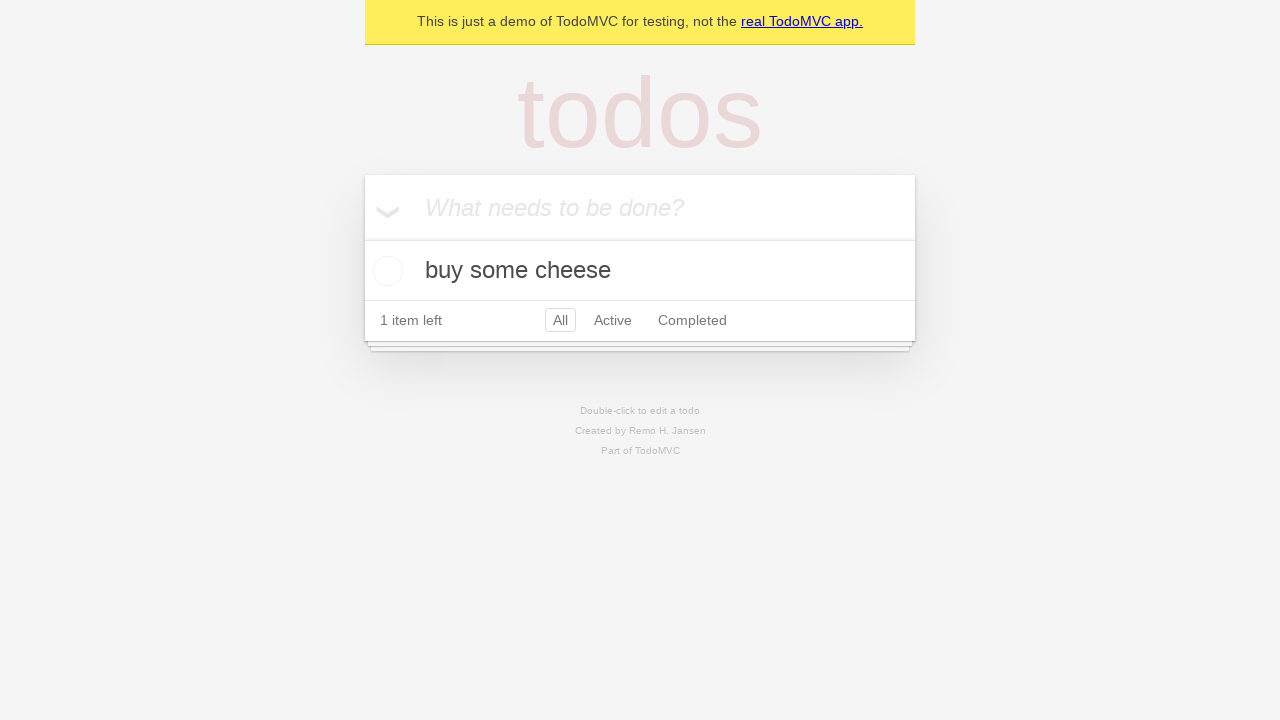

Filled second todo field with 'feed the cat' on internal:attr=[placeholder="What needs to be done?"i]
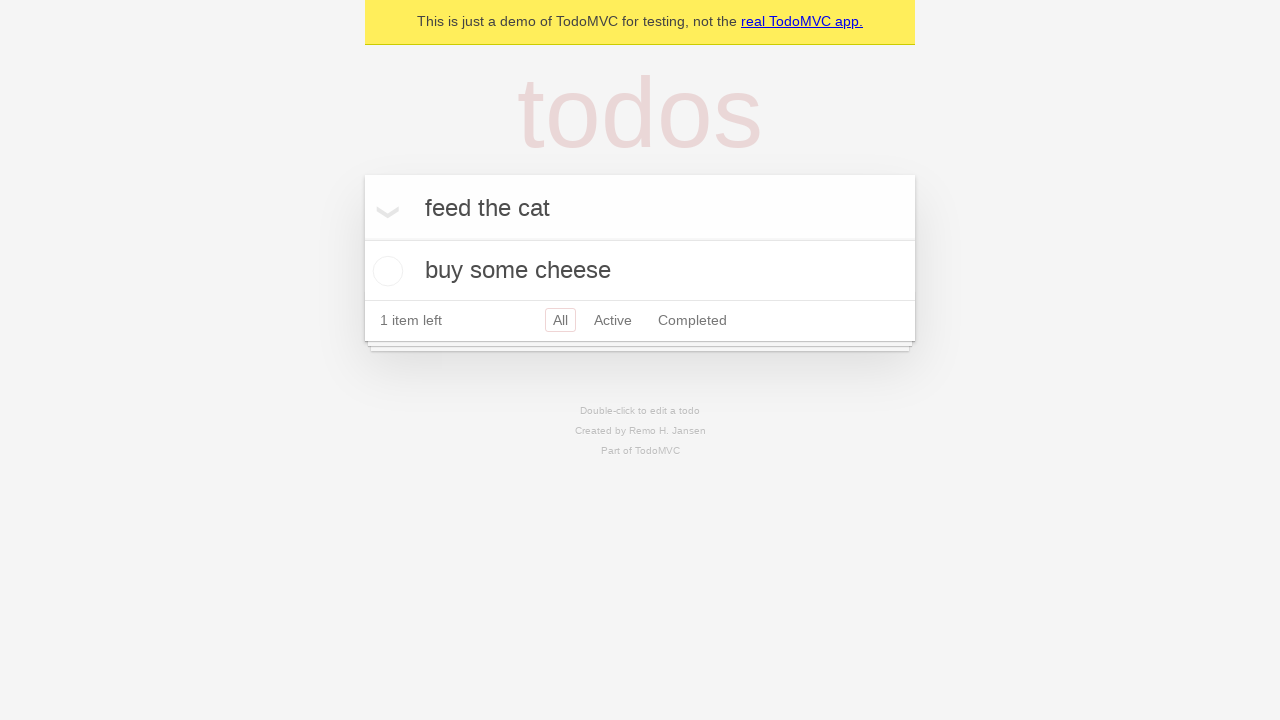

Pressed Enter to add second todo on internal:attr=[placeholder="What needs to be done?"i]
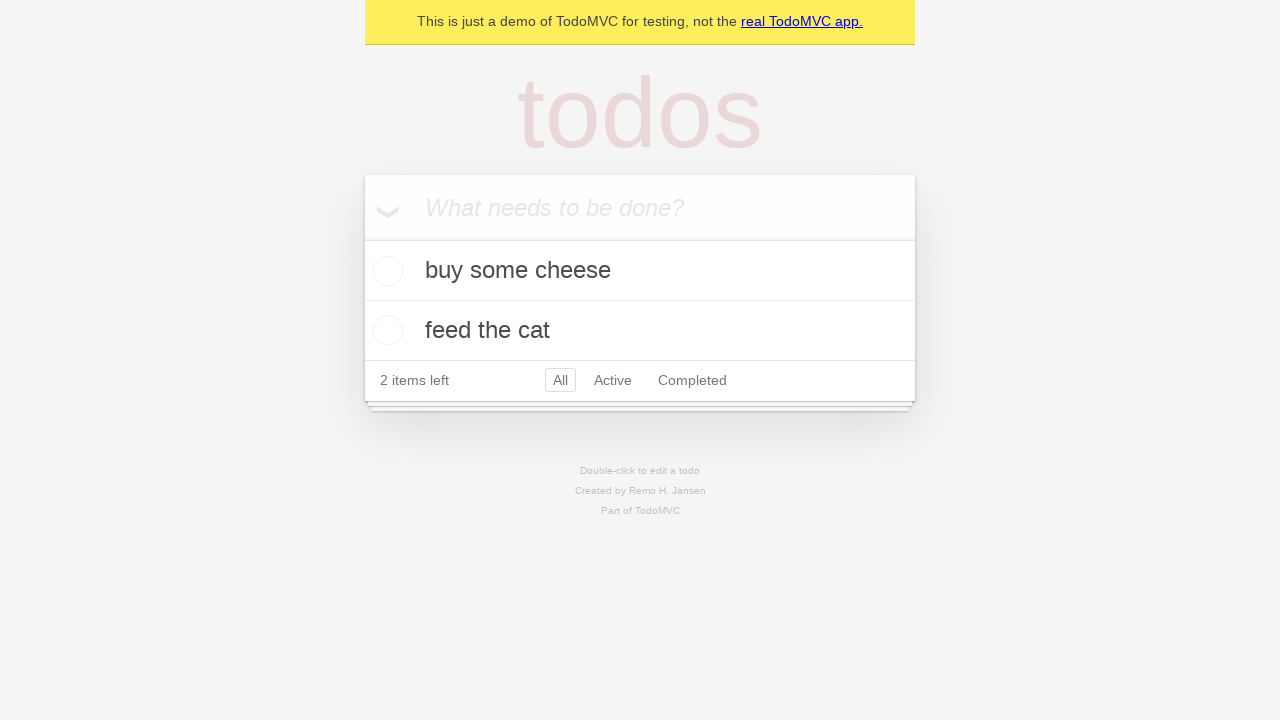

Filled third todo field with 'book a doctors appointment' on internal:attr=[placeholder="What needs to be done?"i]
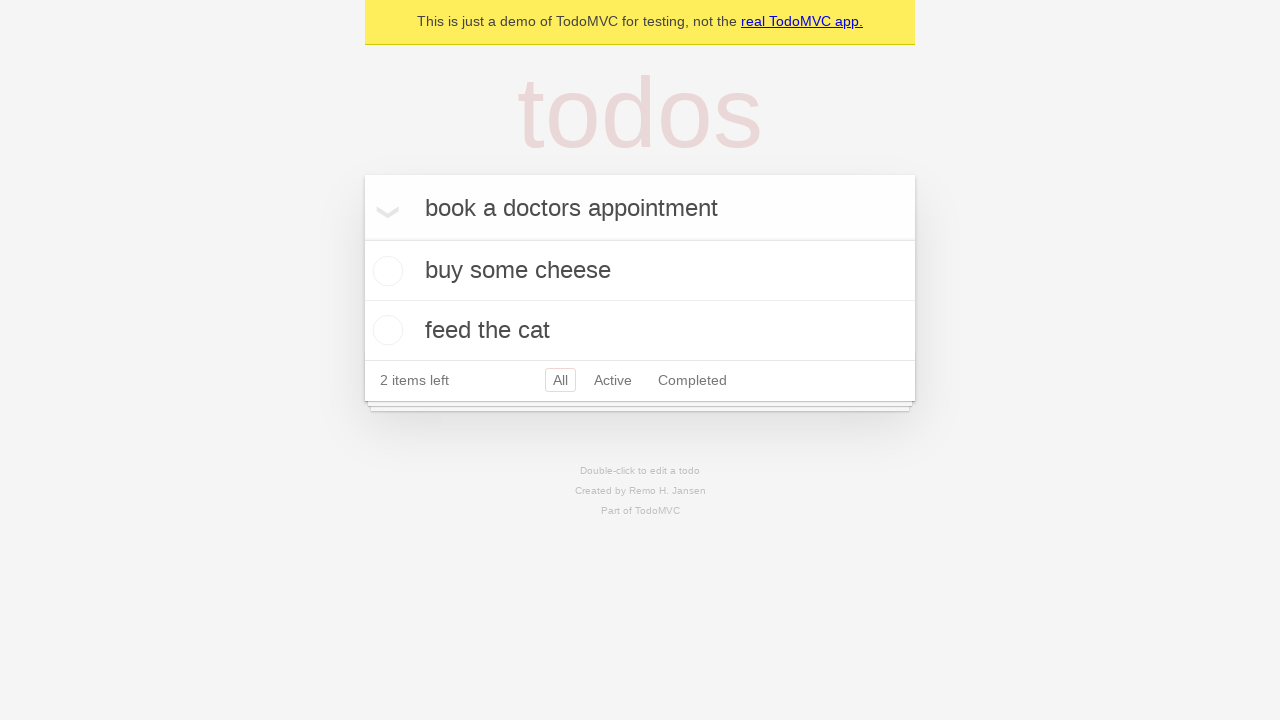

Pressed Enter to add third todo on internal:attr=[placeholder="What needs to be done?"i]
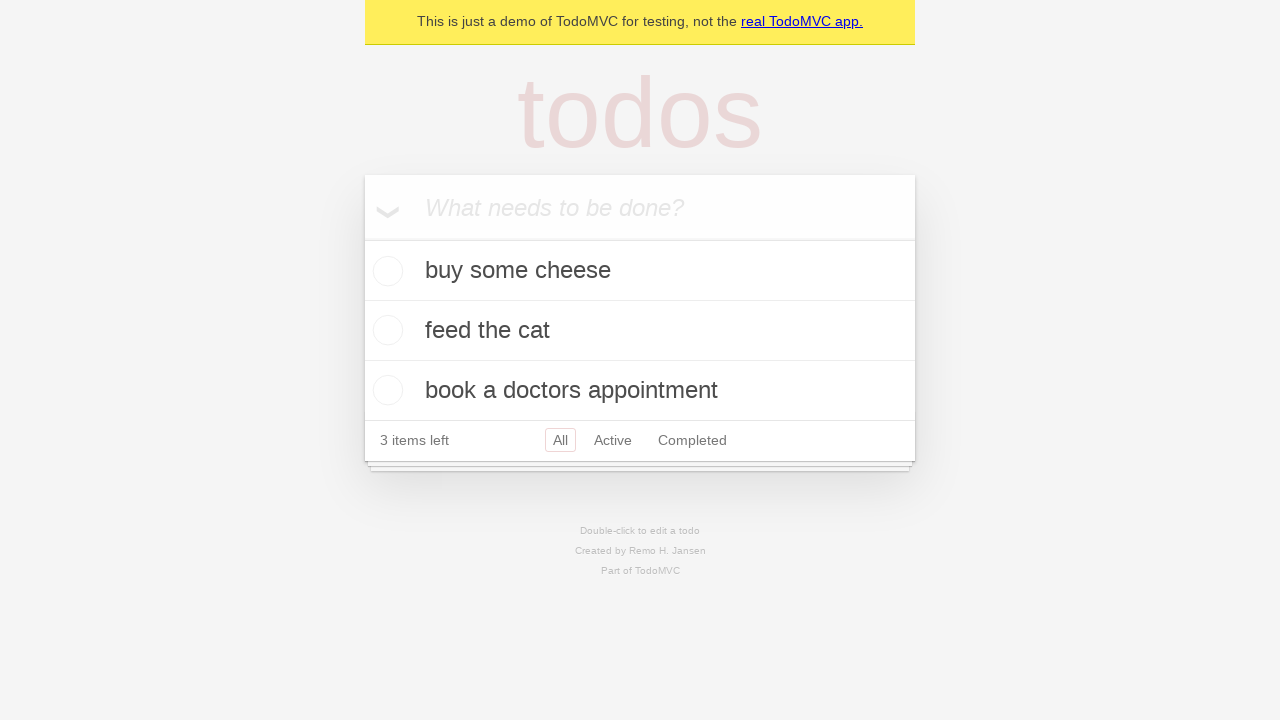

Retrieved toggle all checkbox element
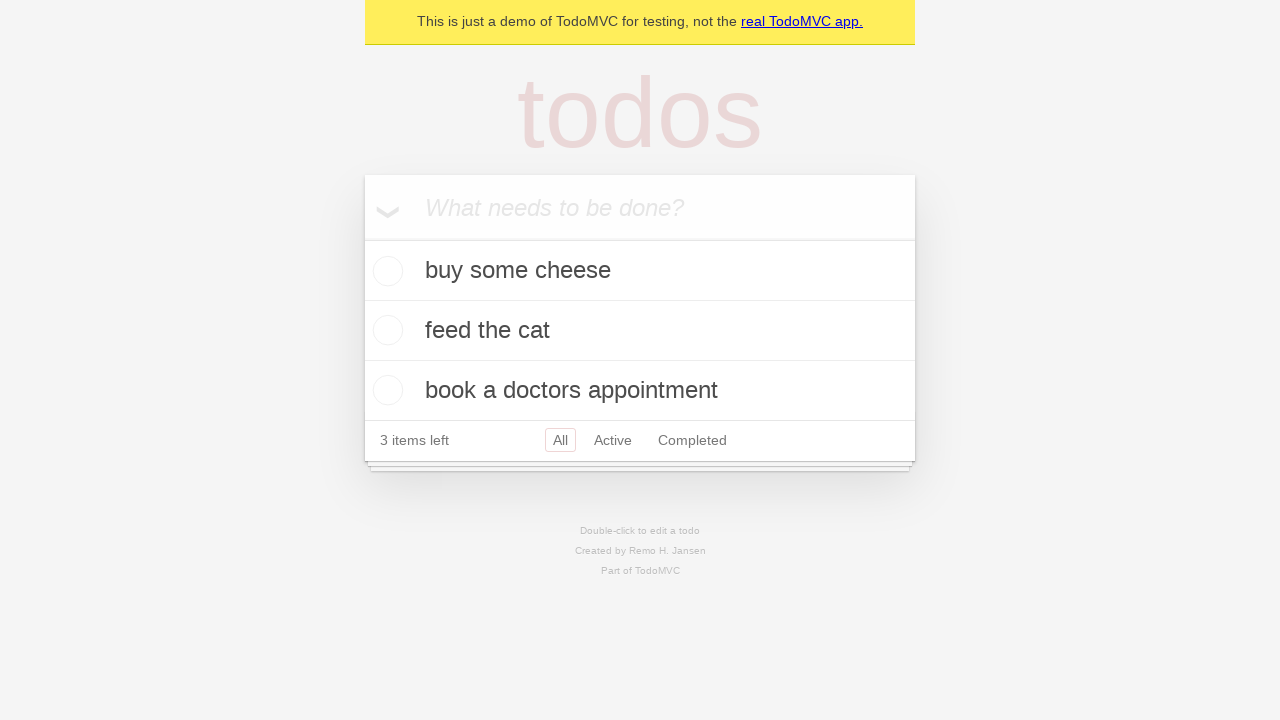

Checked toggle all checkbox to mark all items complete at (362, 238) on internal:label="Mark all as complete"i
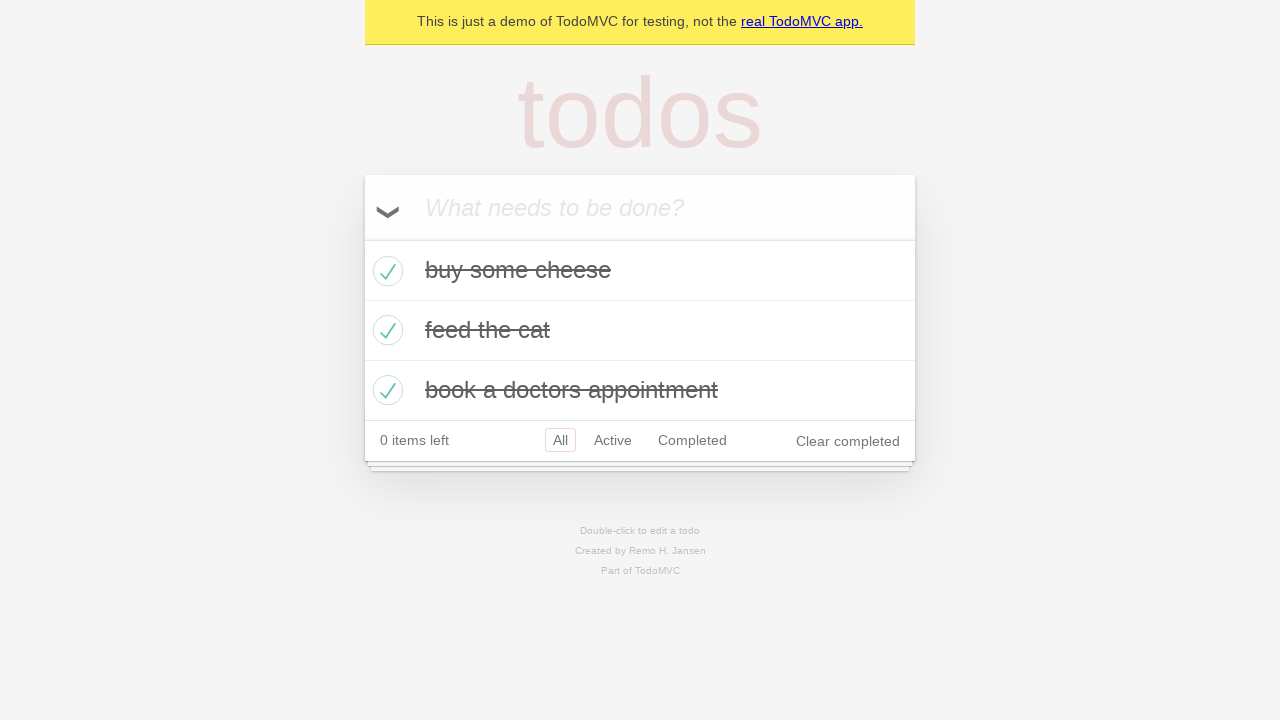

Retrieved first todo item element
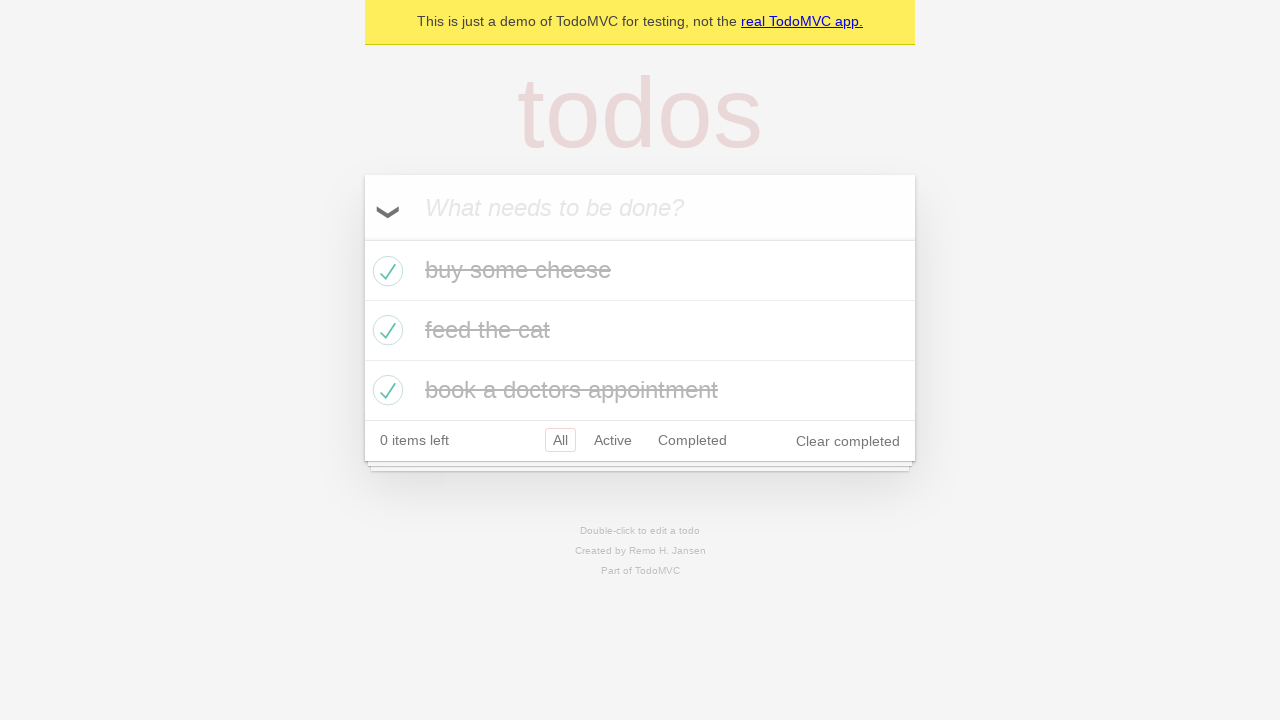

Unchecked first todo item, toggle all state should update at (385, 271) on internal:testid=[data-testid="todo-item"s] >> nth=0 >> internal:role=checkbox
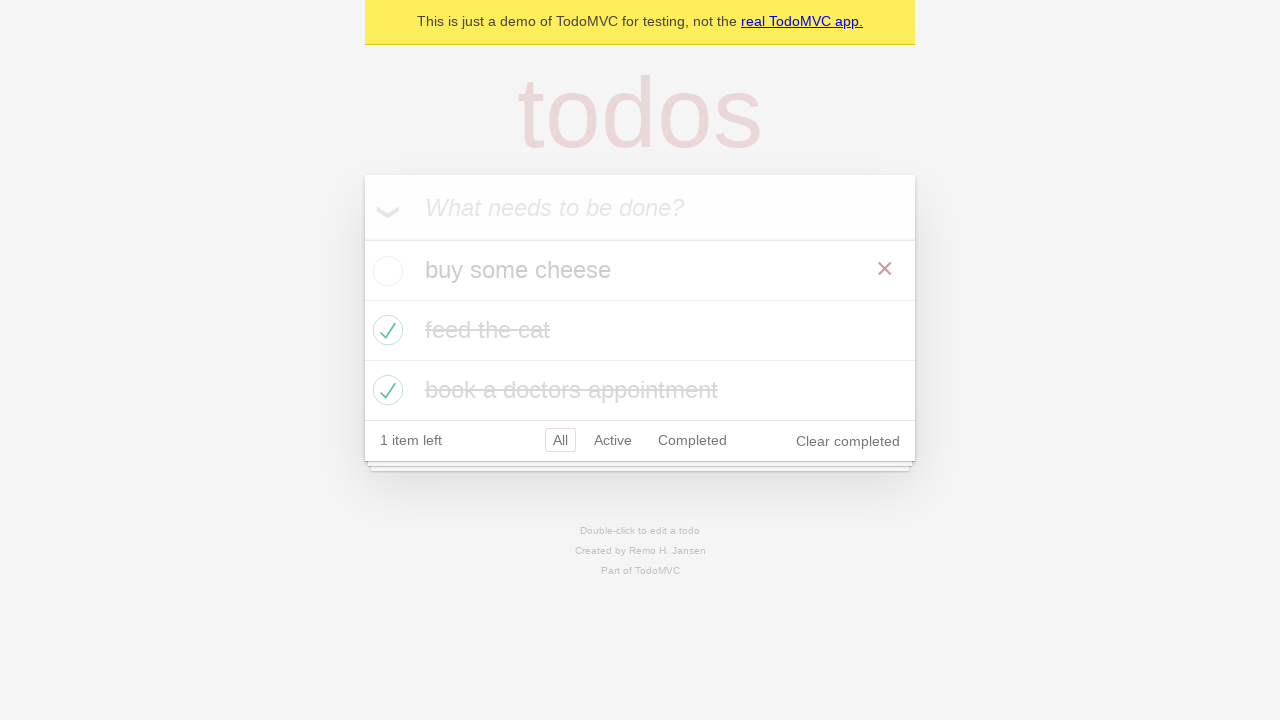

Checked first todo item again, toggle all should be checked at (385, 271) on internal:testid=[data-testid="todo-item"s] >> nth=0 >> internal:role=checkbox
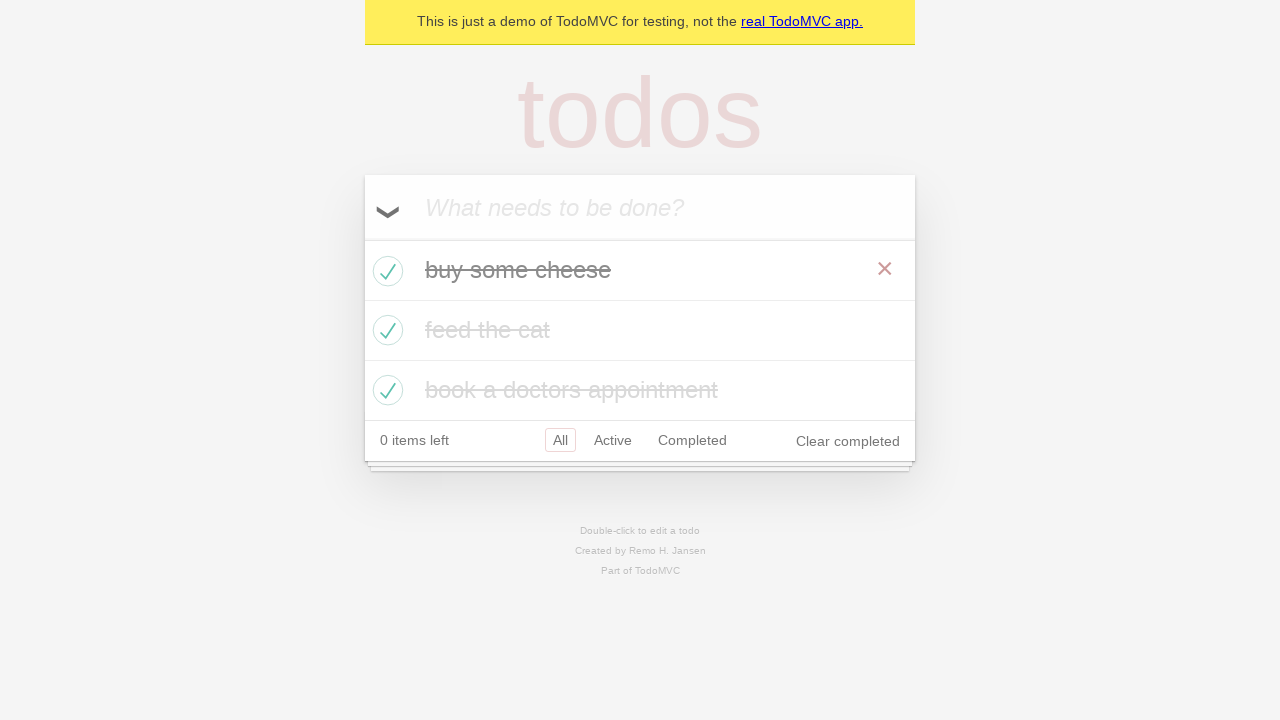

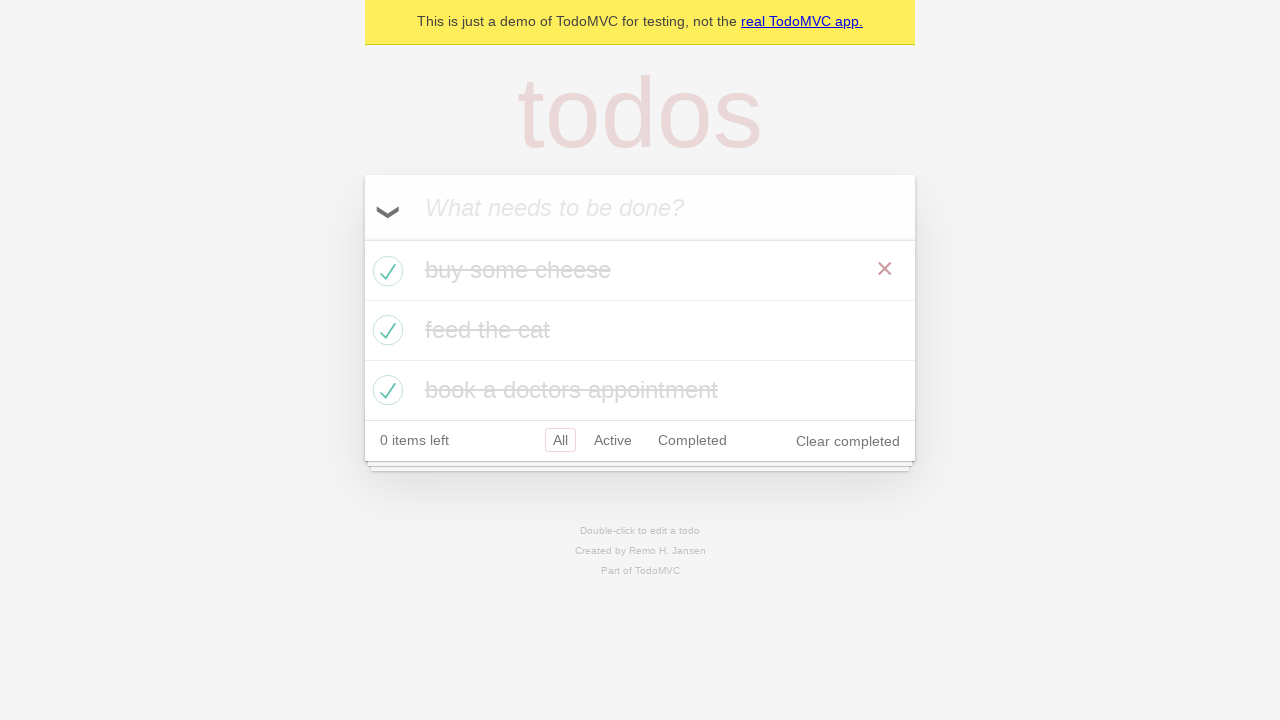